Tests sorting the Due column in ascending order on a table with semantic class attributes by clicking the dues header

Starting URL: http://the-internet.herokuapp.com/tables

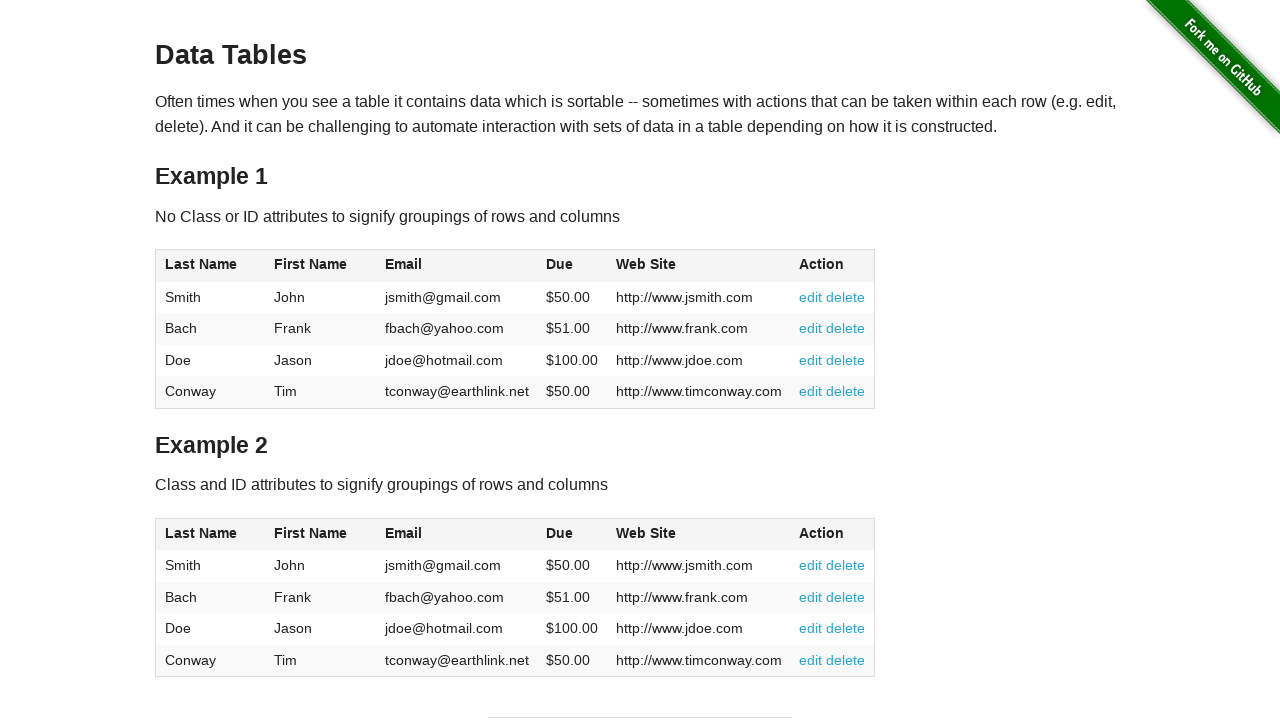

Clicked the Due column header to sort in ascending order at (560, 533) on #table2 thead .dues
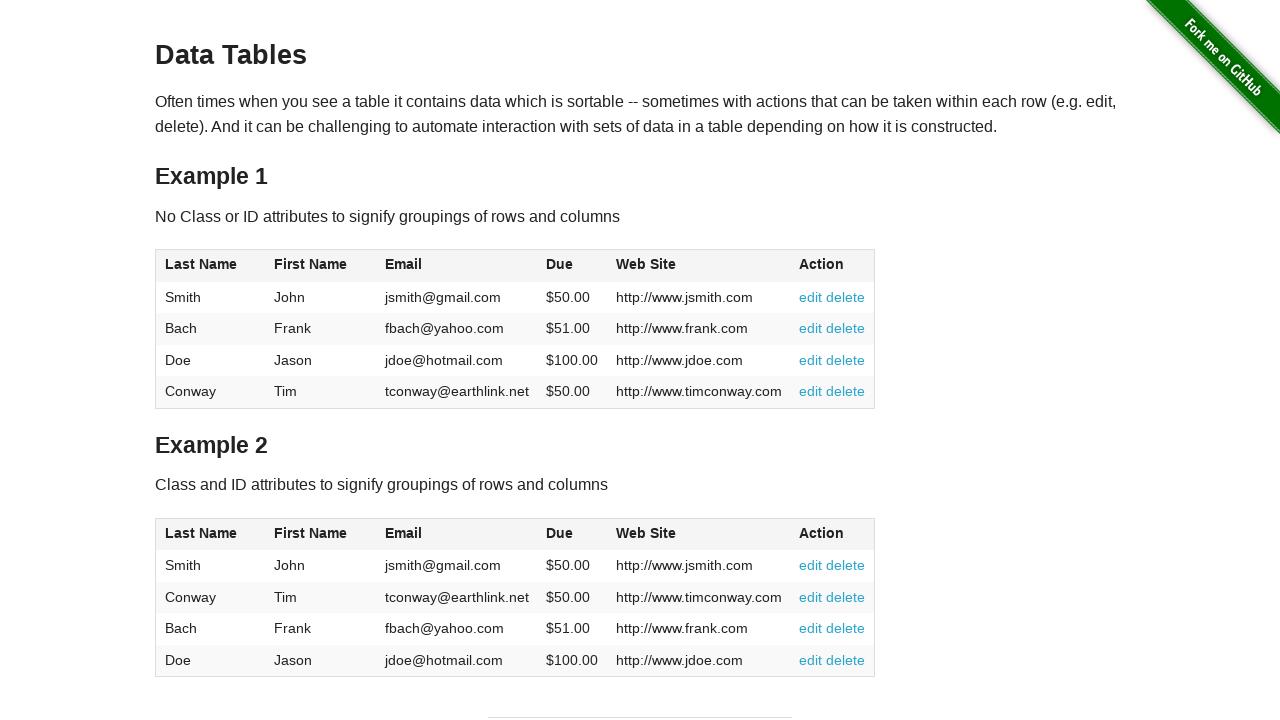

Table sorted and Due column values are visible in the table body
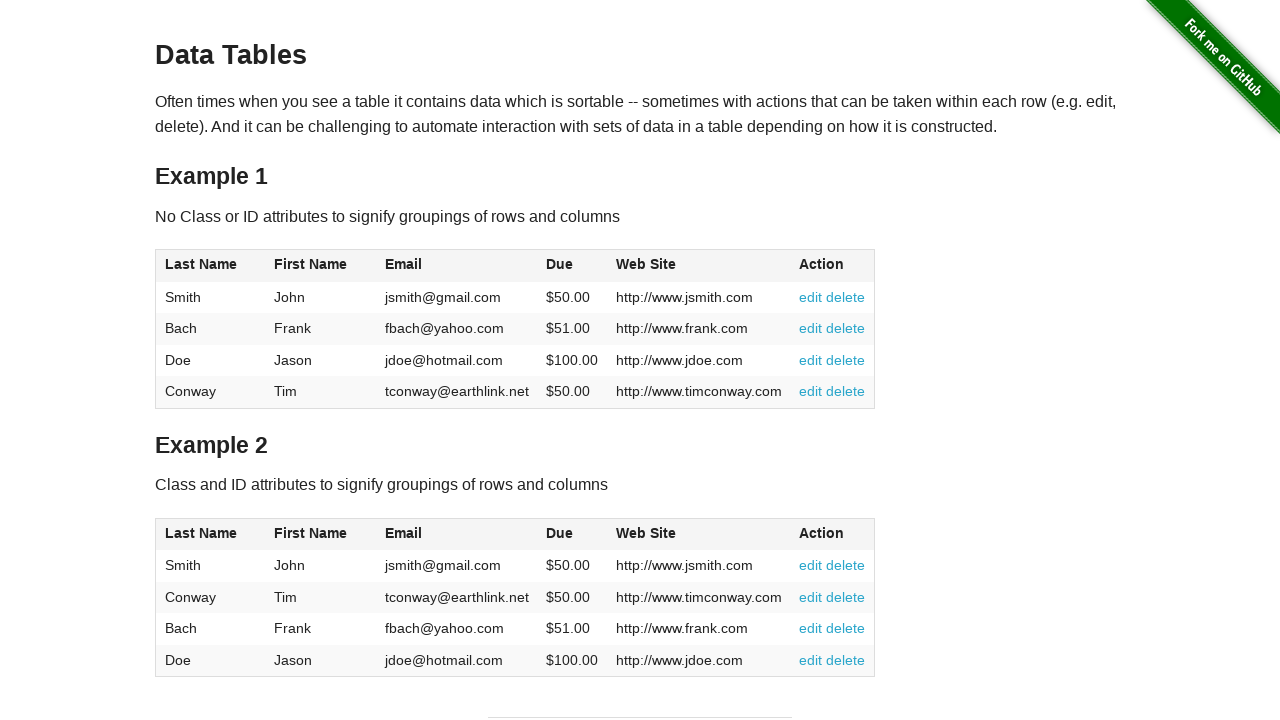

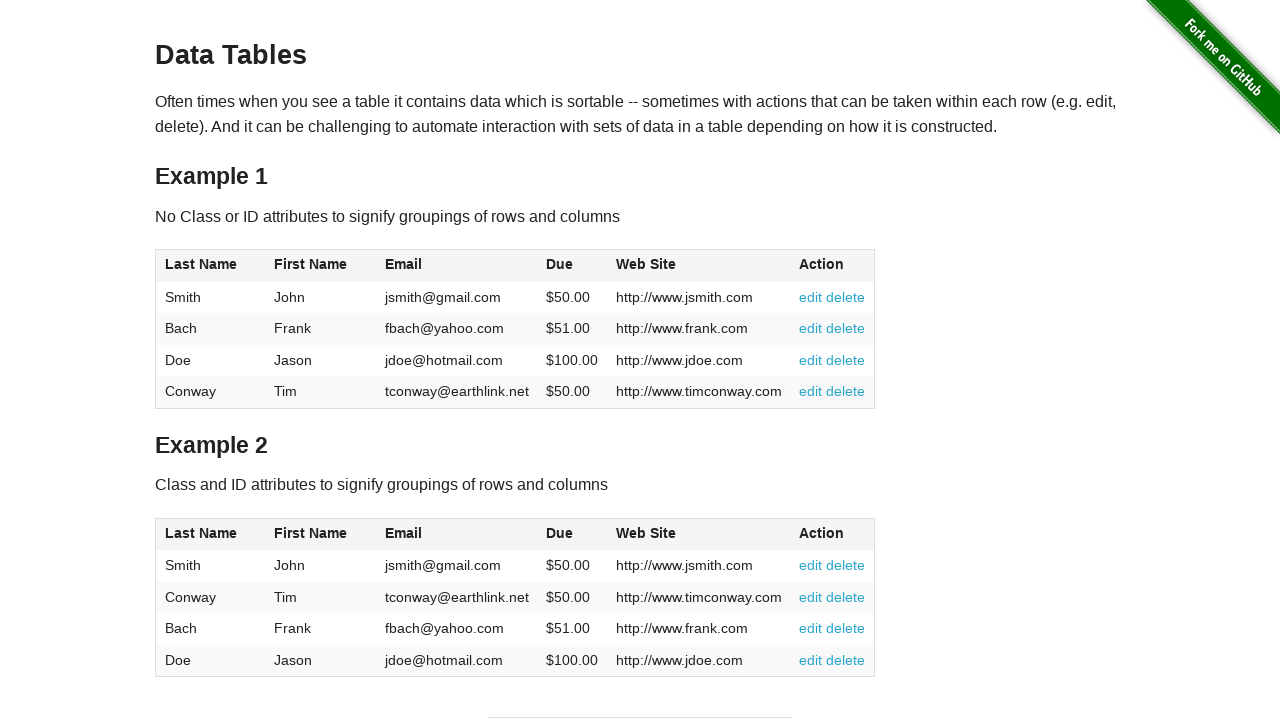